Tests injecting jQuery and jQuery Growl library into a page via JavaScript execution, then displays notification messages using the Growl library.

Starting URL: http://the-internet.herokuapp.com

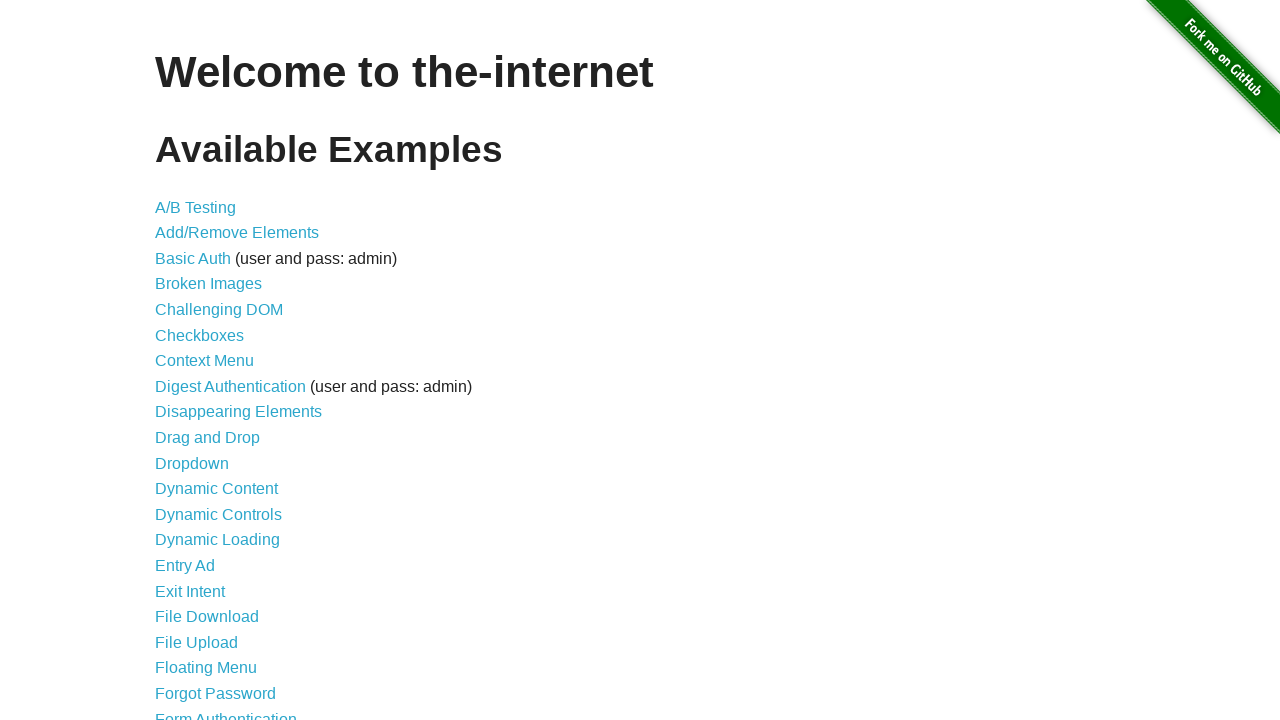

Navigated to the-internet.herokuapp.com
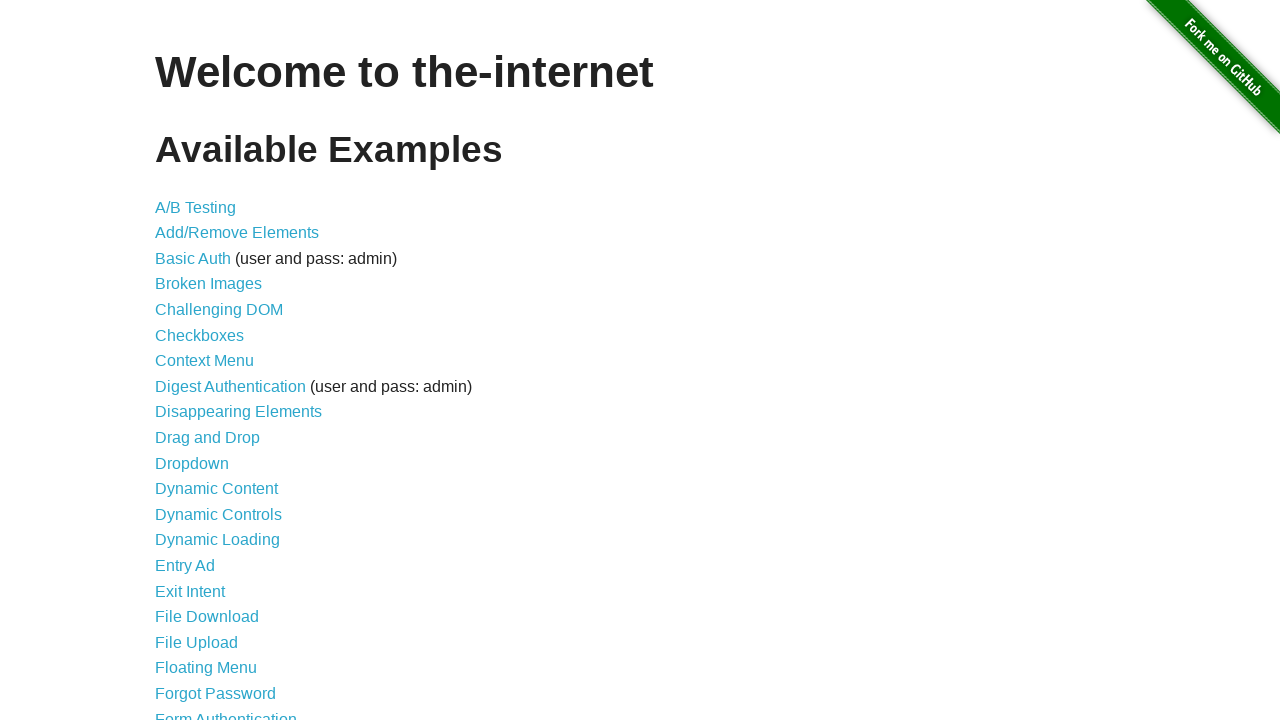

Injected jQuery library into the page
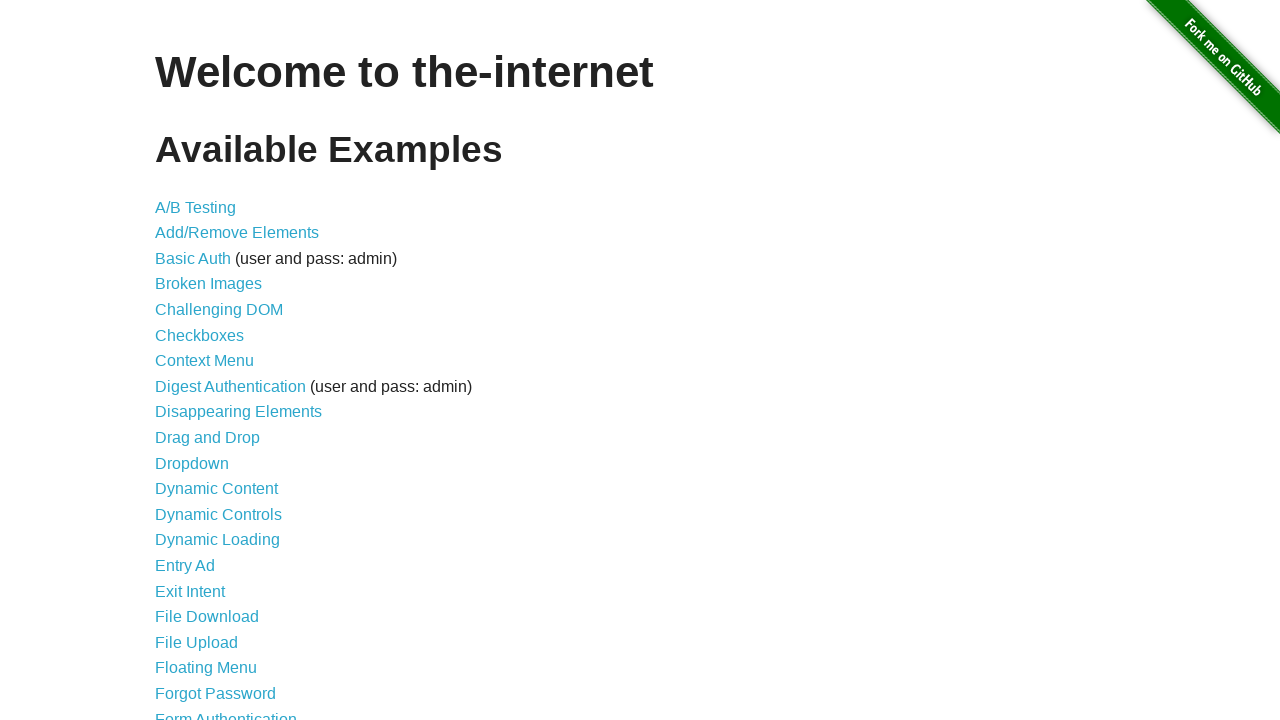

jQuery library loaded successfully
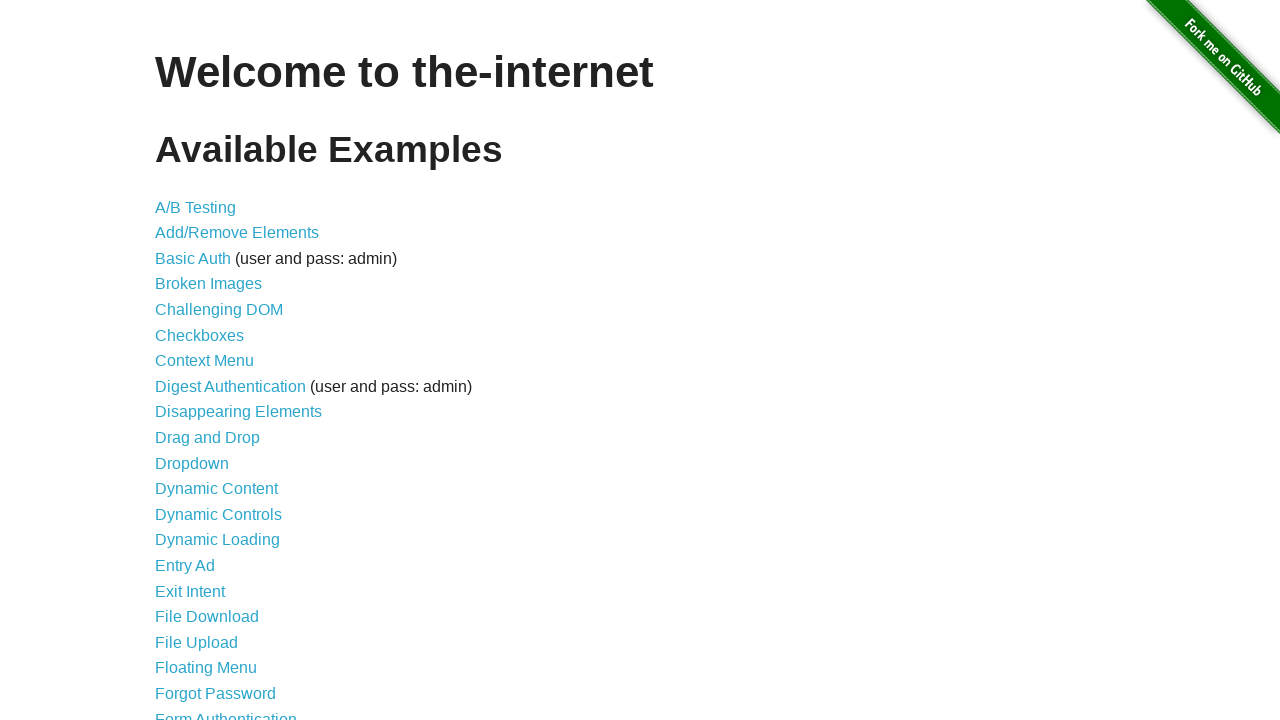

Injected jQuery Growl JavaScript library
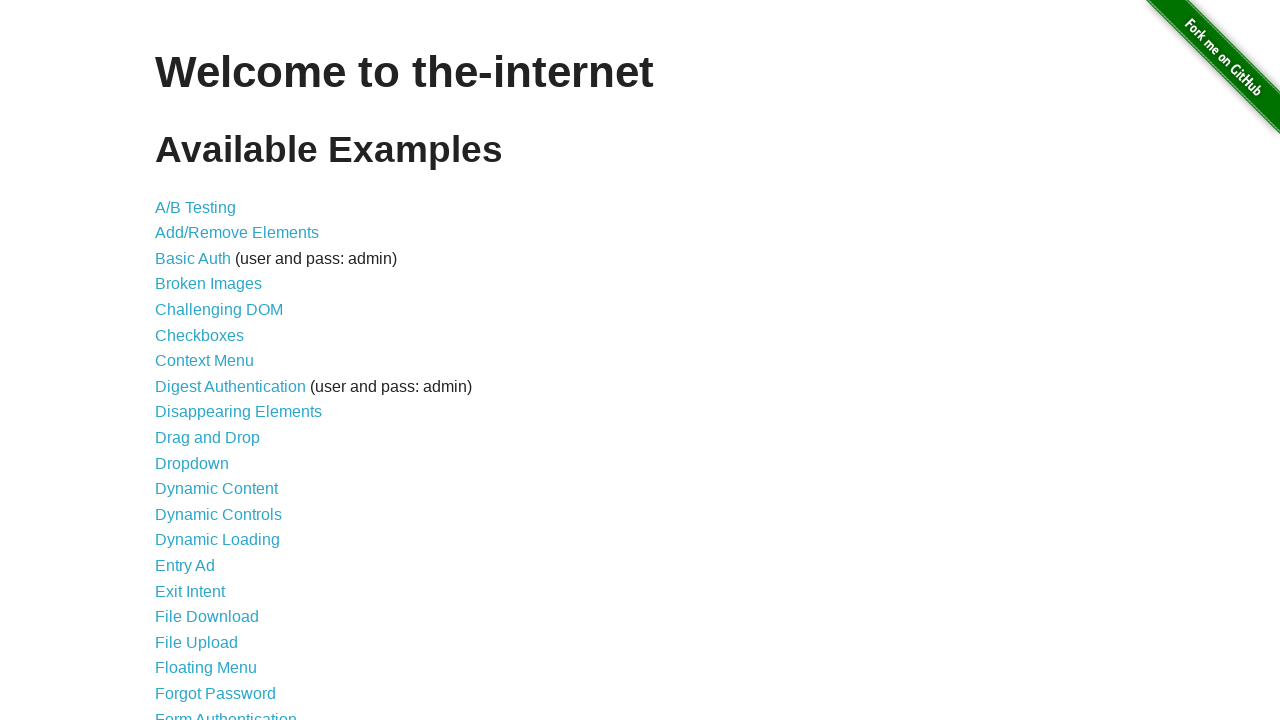

Injected jQuery Growl CSS styles
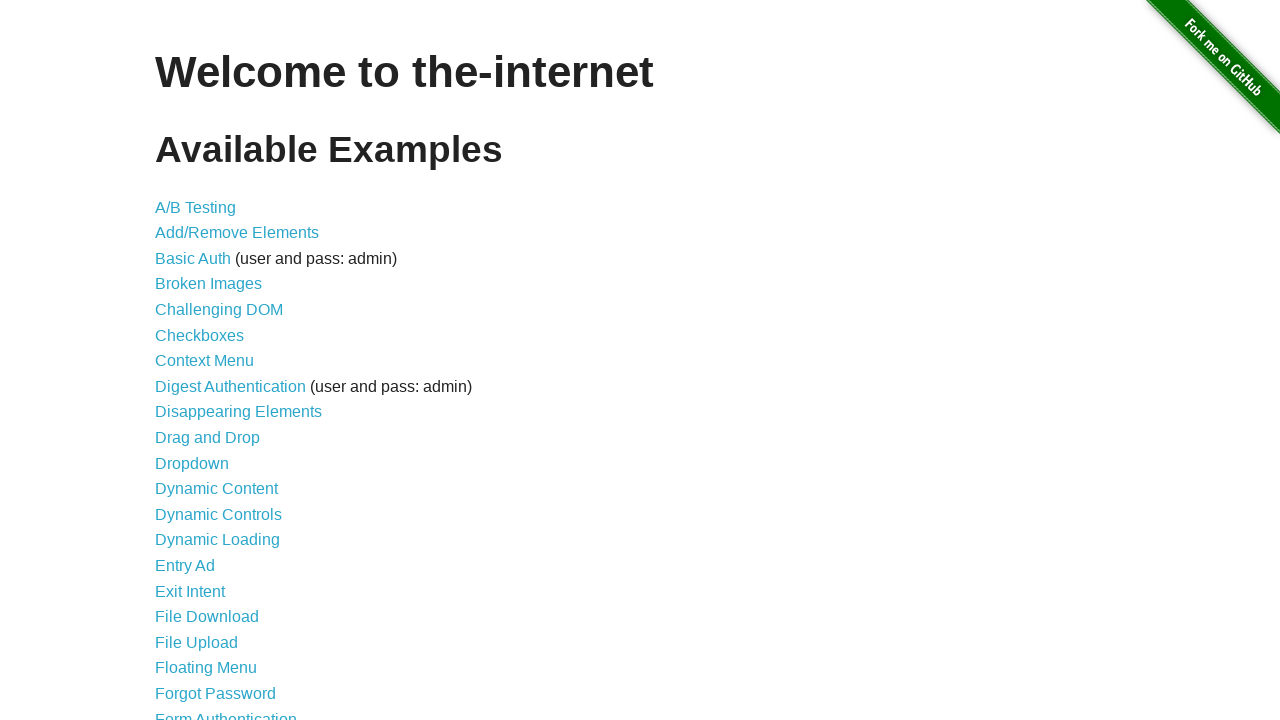

jQuery Growl library ready for use
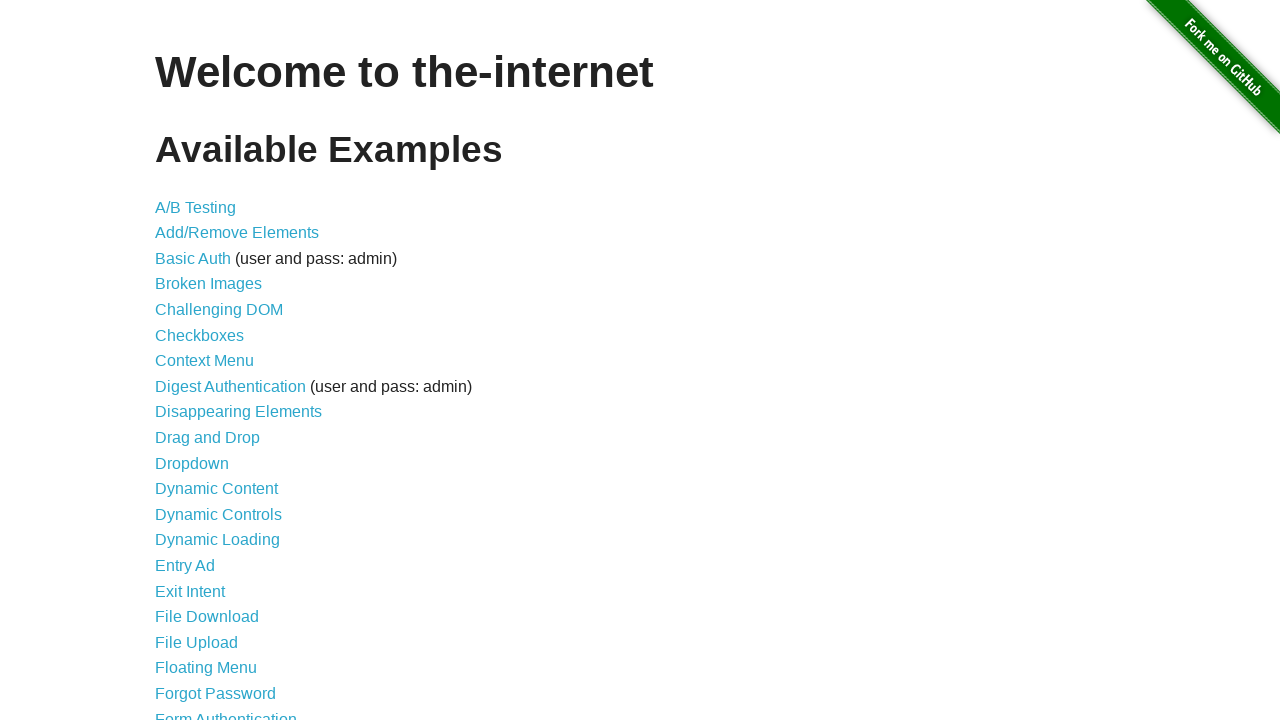

Displayed default Growl notification: GET /
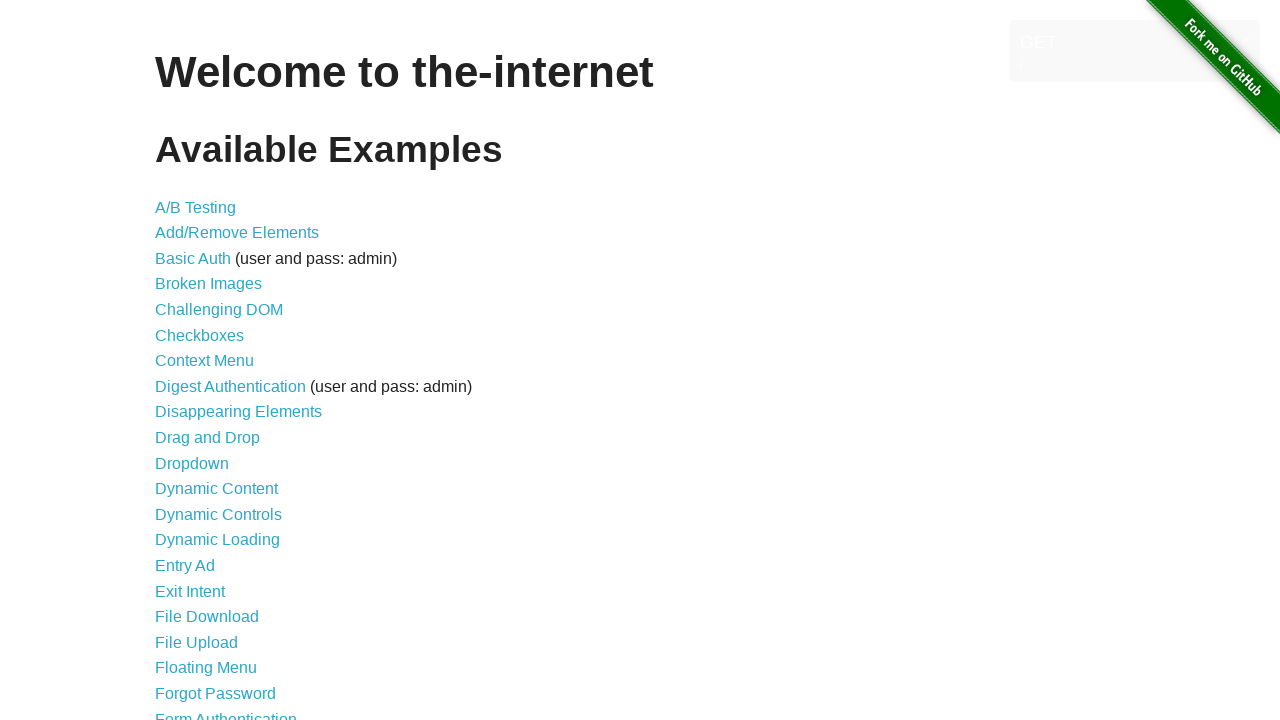

Displayed error Growl notification
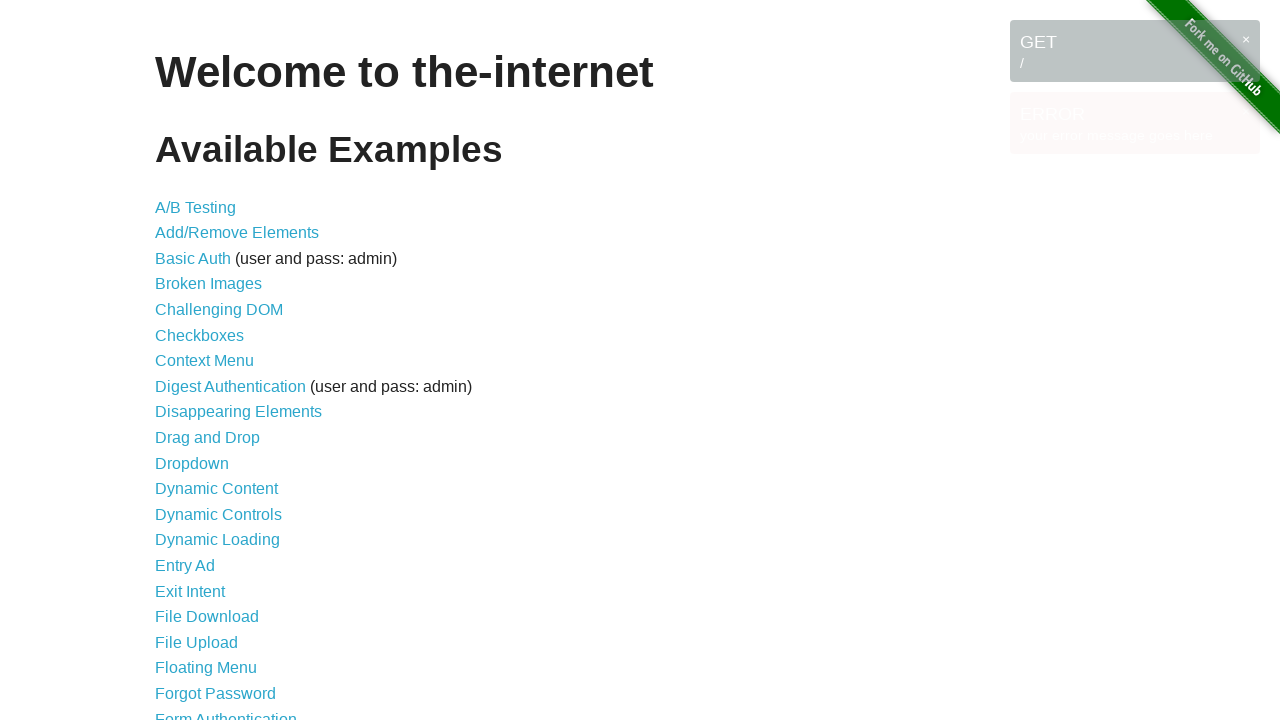

Displayed notice Growl notification
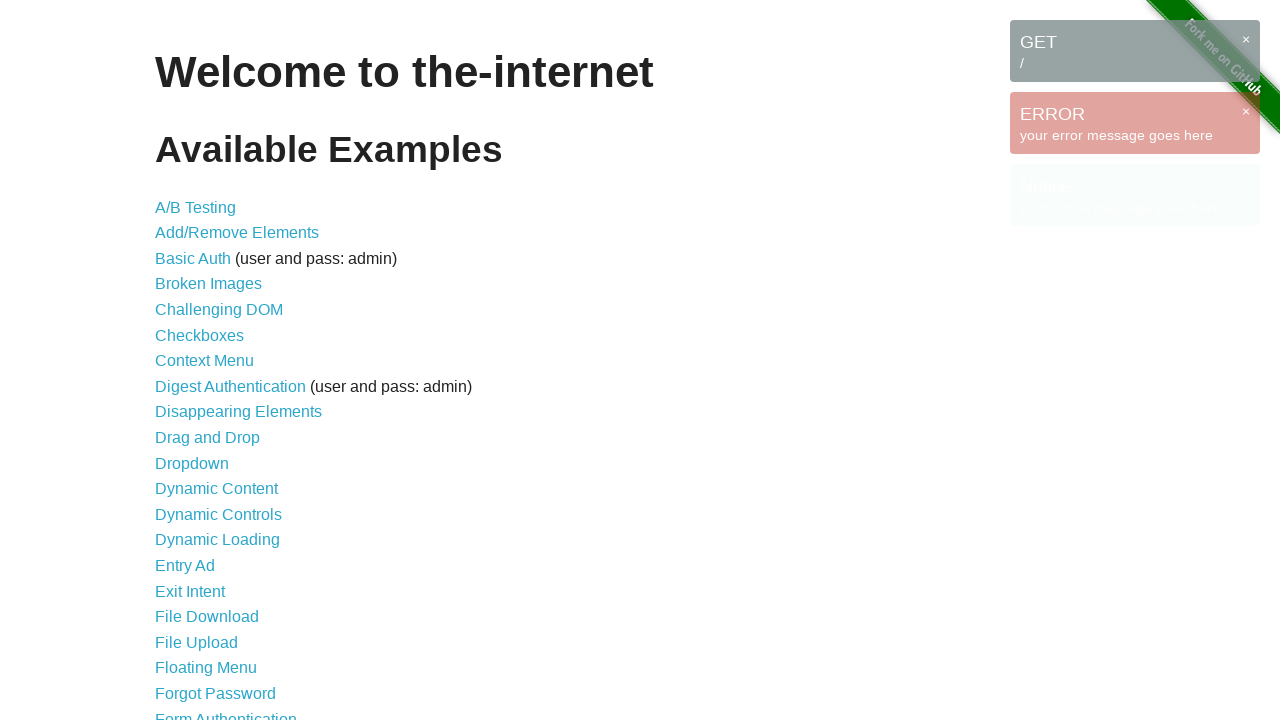

Displayed warning Growl notification
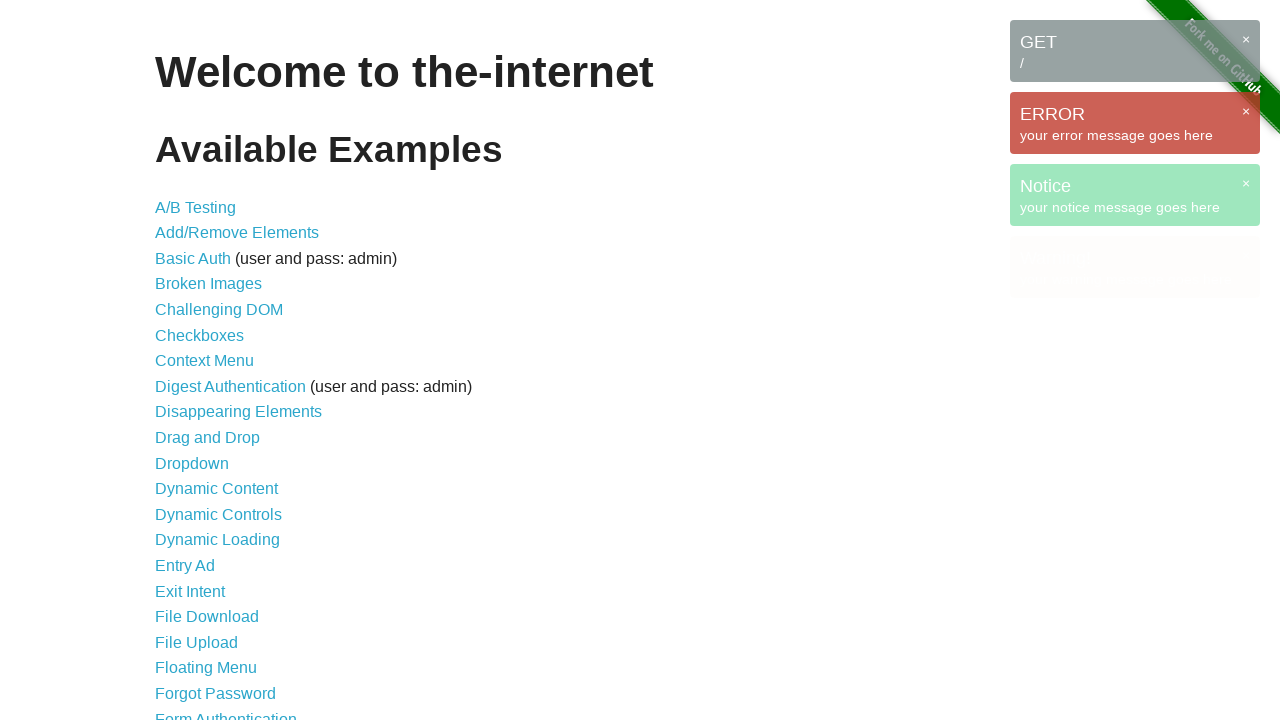

Waited 3 seconds to observe all notifications
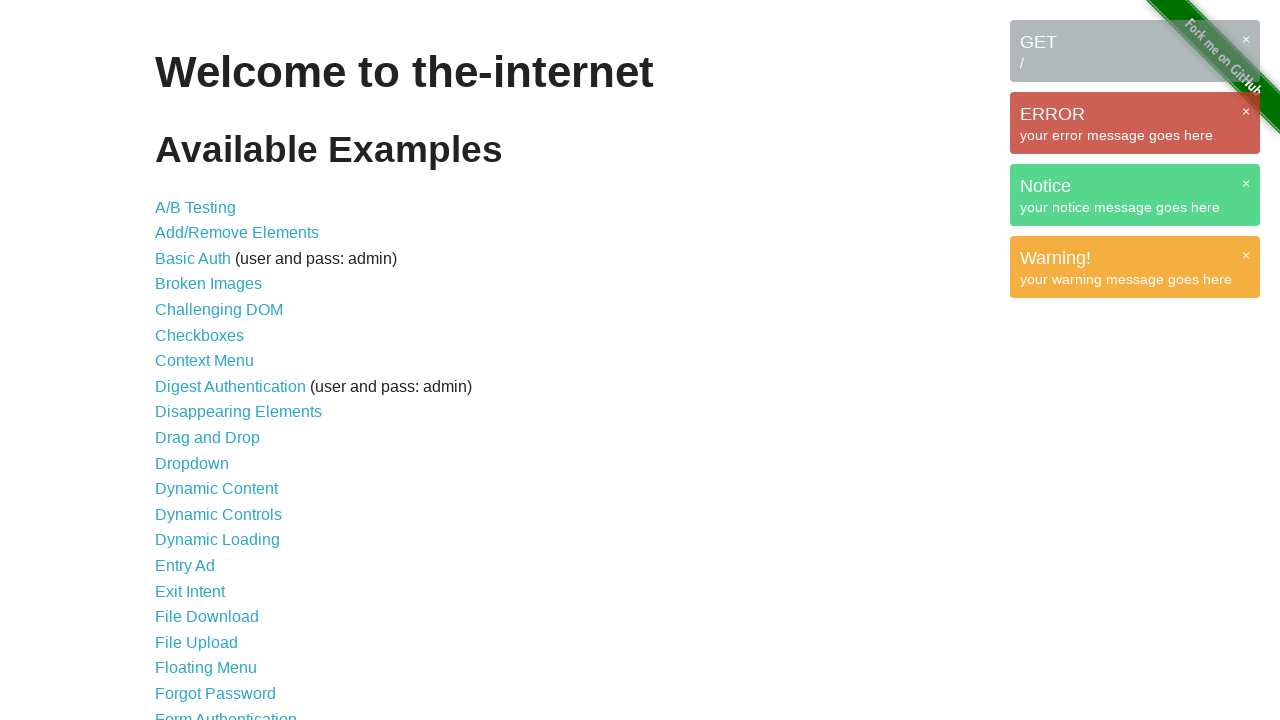

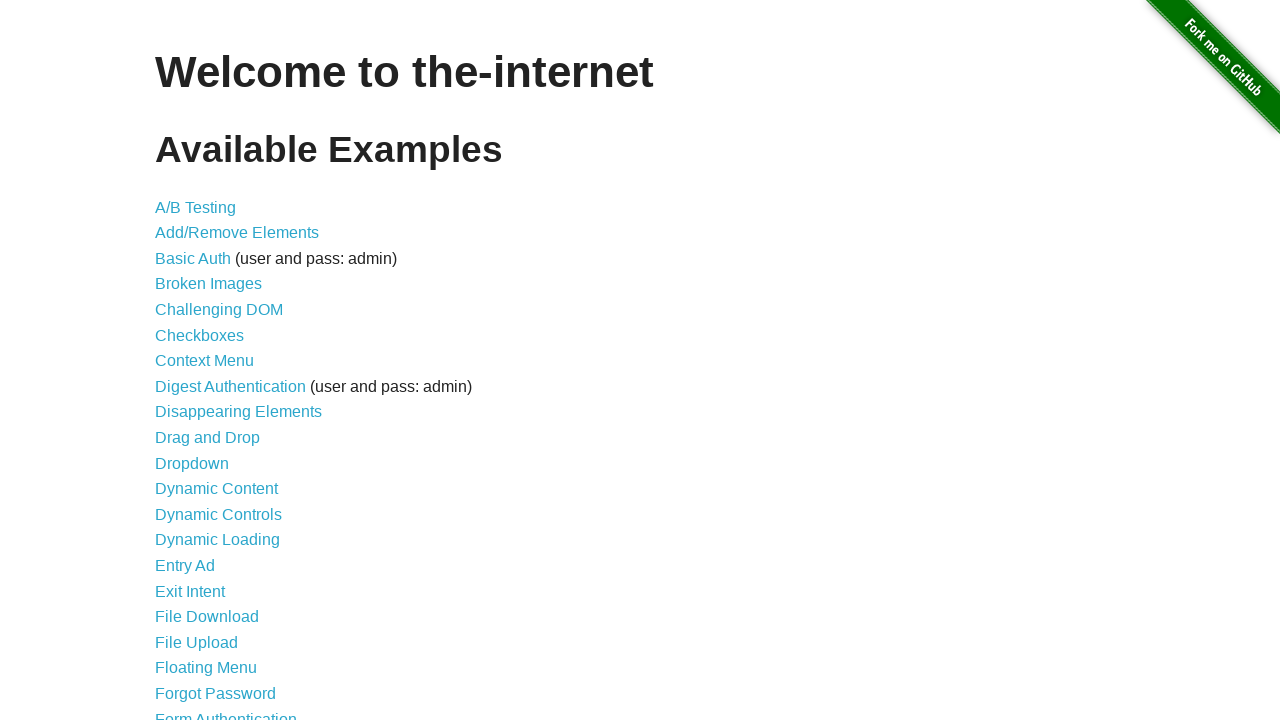